Tests adding a two-character todo item

Starting URL: https://todomvc.com/examples/react/dist/

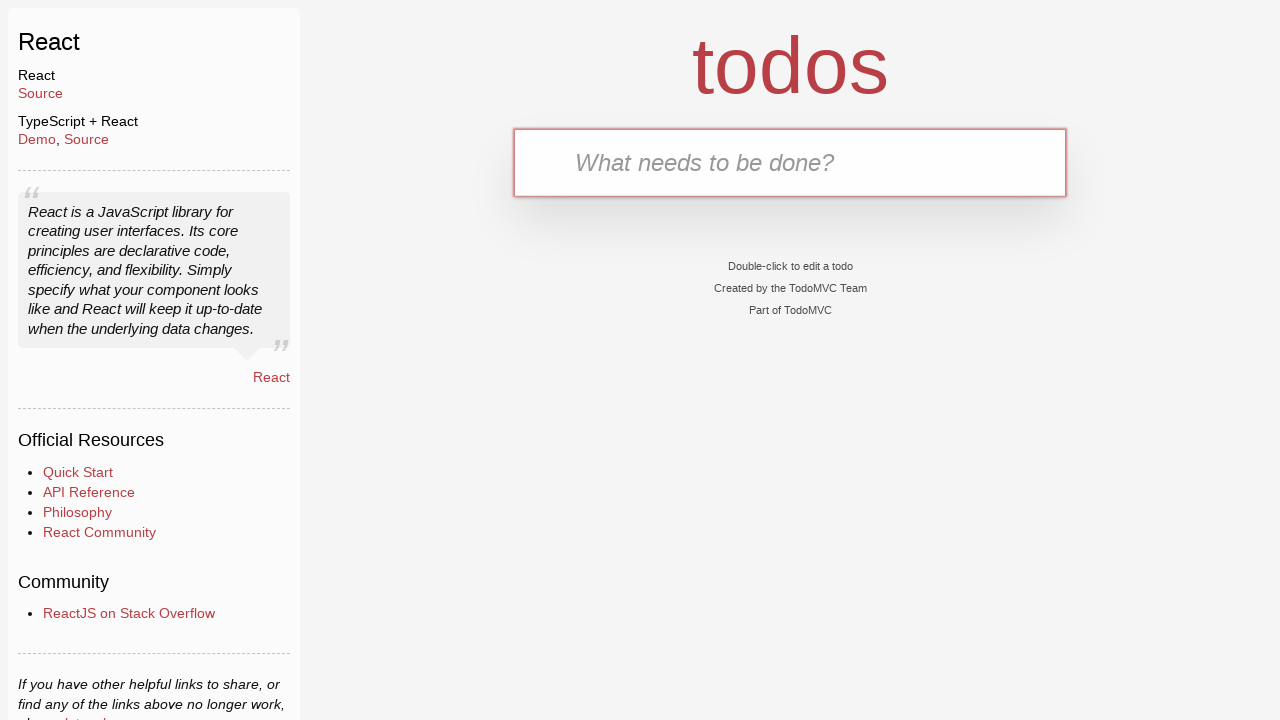

Filled new todo input with 'AB' on .new-todo
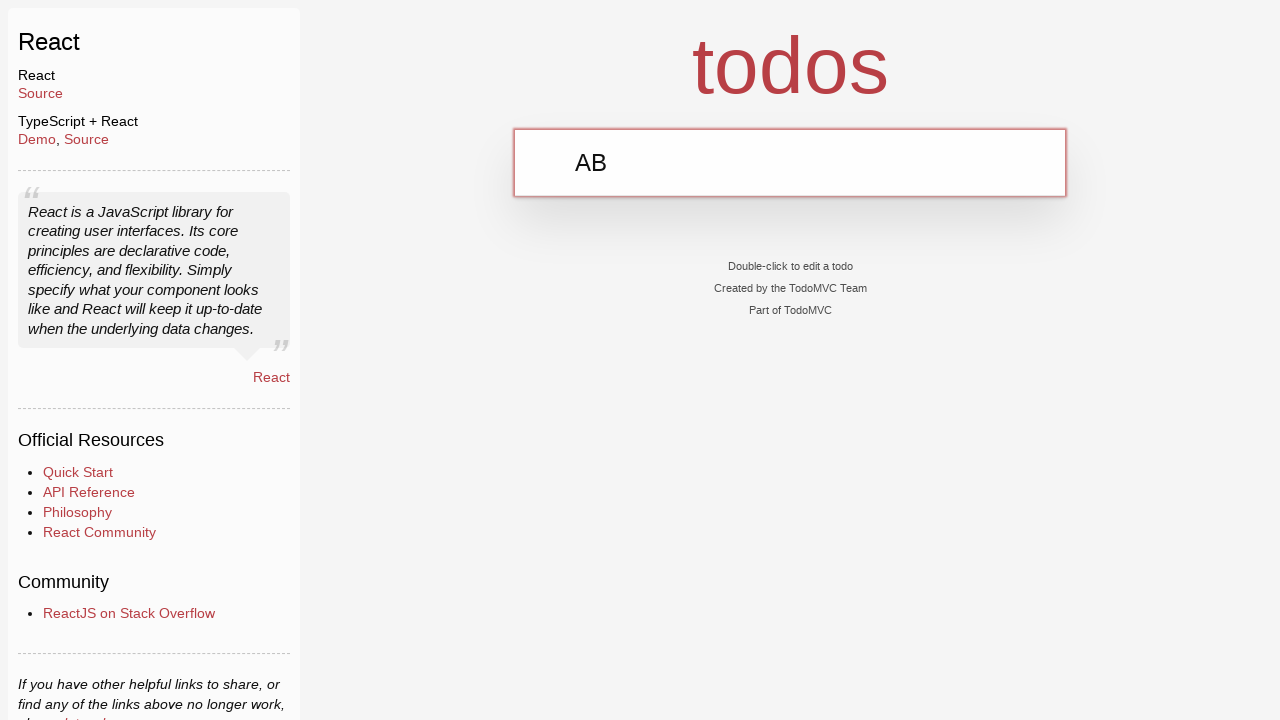

Pressed Enter to add todo item on .new-todo
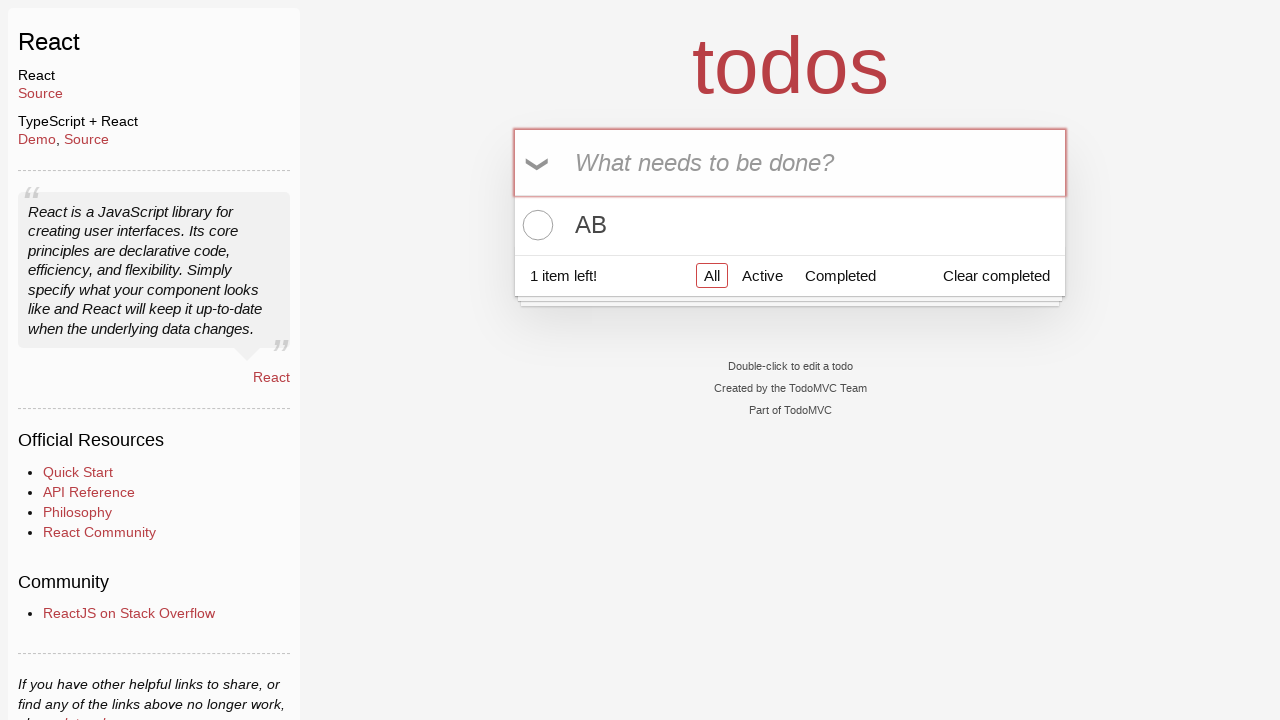

Verified todo item was added to the list
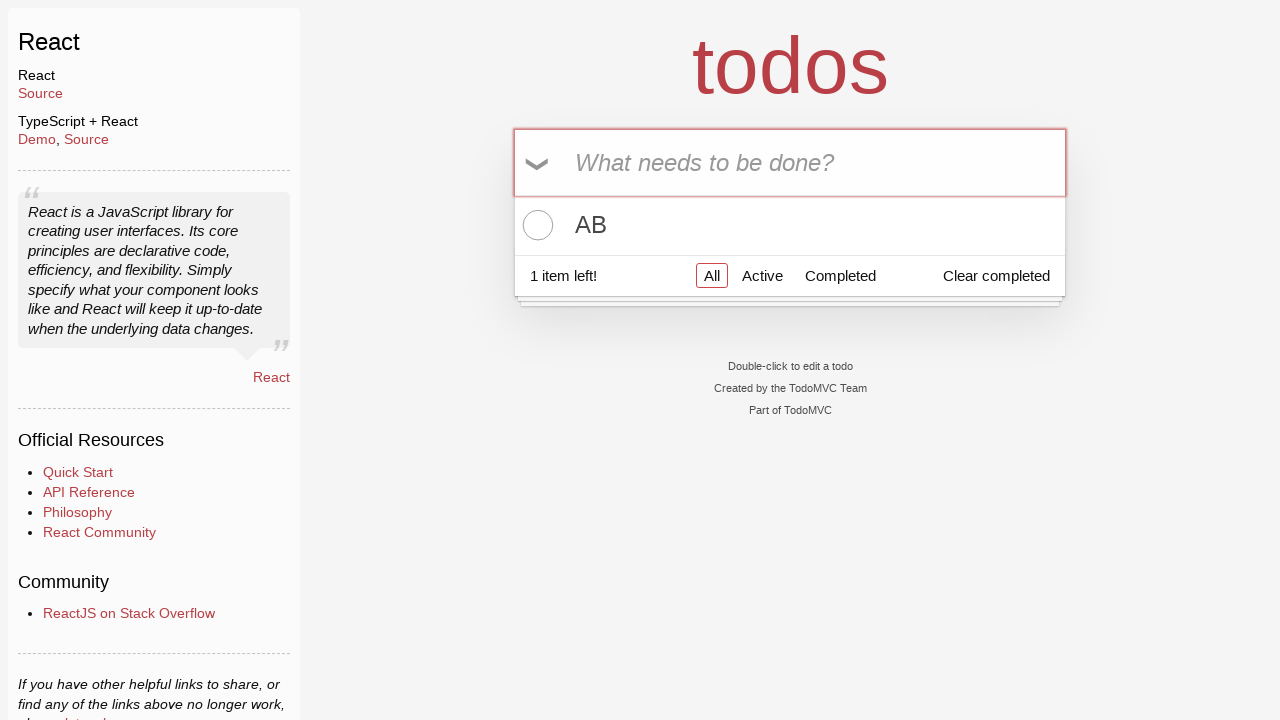

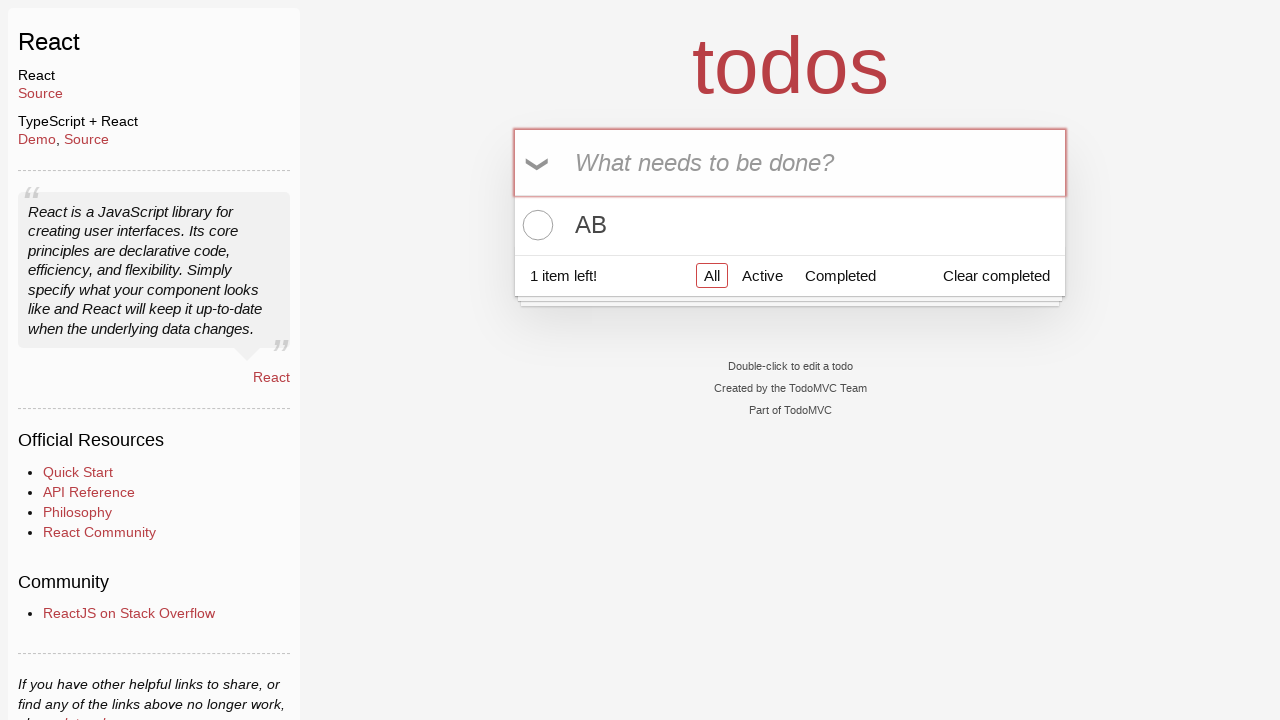